Tests the DVLA contact smart answer by navigating through multiple choice steps to find contact details

Starting URL: https://www.gov.uk/contact-the-dvla

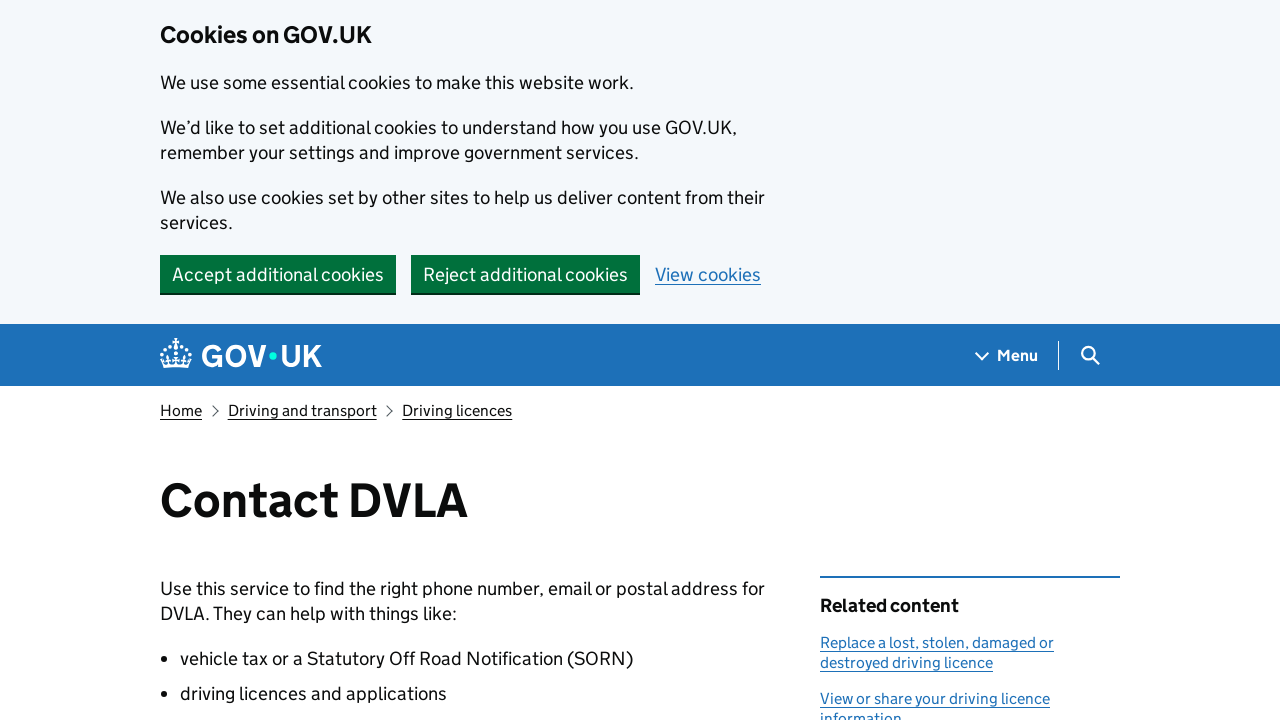

Verified 'Contact DVLA' page heading is visible
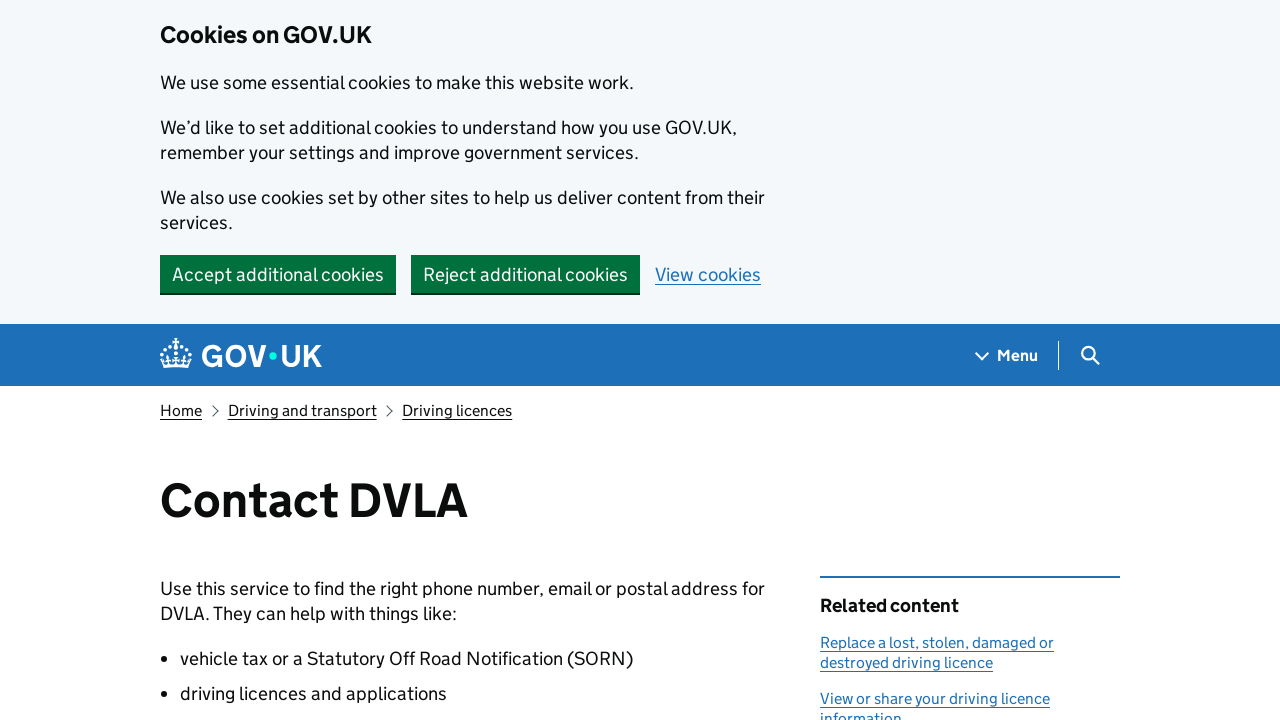

Clicked 'Find contact details' button at (293, 360) on internal:role=button[name="Find contact details"i]
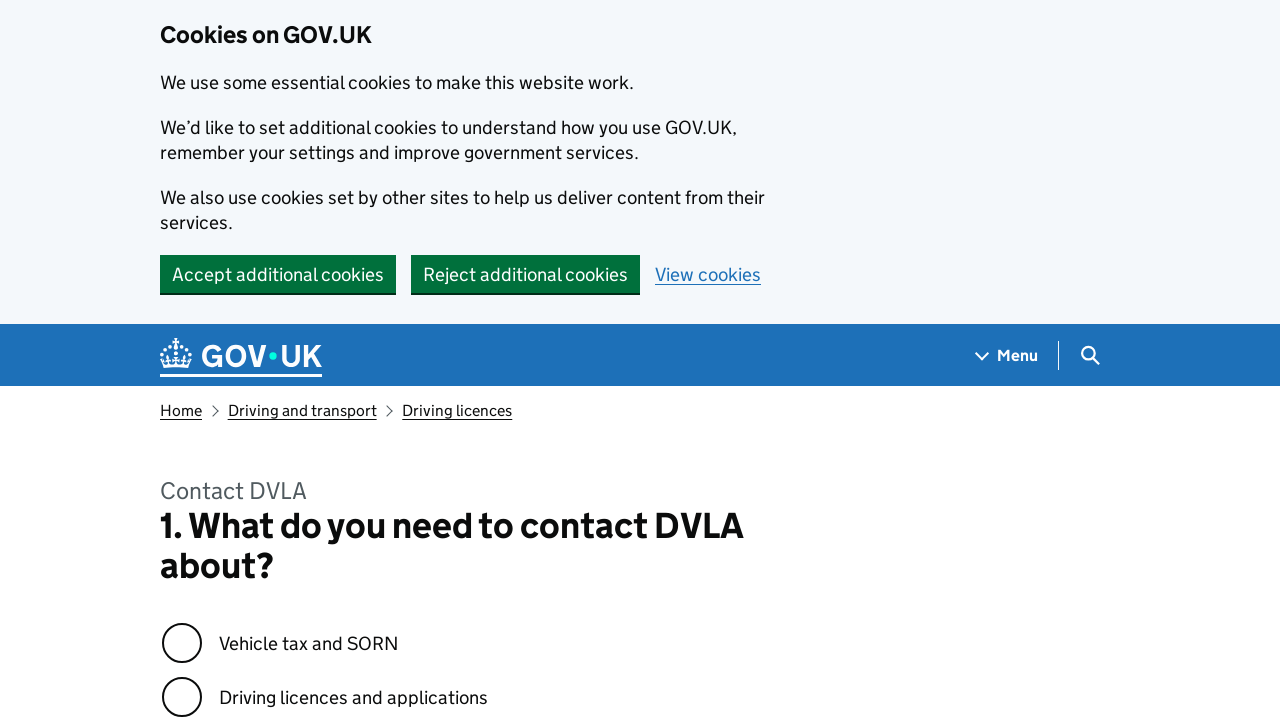

Selected 'Something else' option at (282, 360) on internal:text="Something else"i
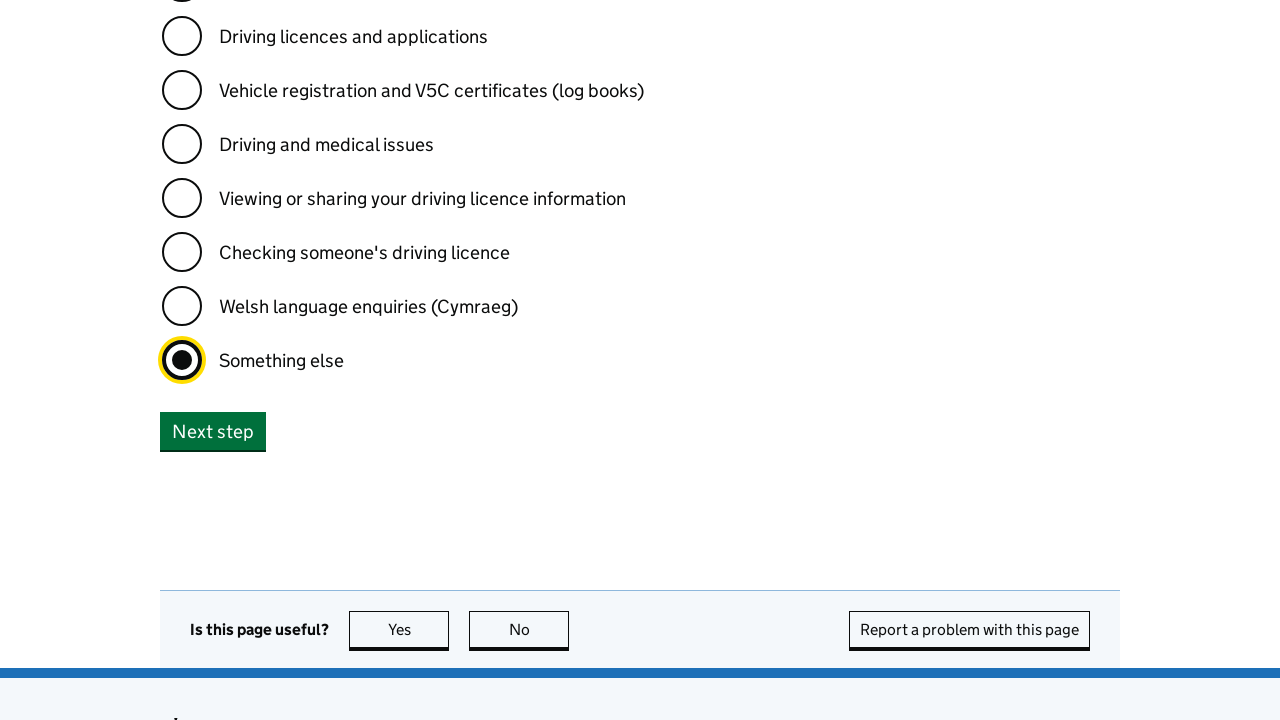

Clicked 'Next step' button after selecting 'Something else' at (213, 431) on internal:role=button[name="Next step"i]
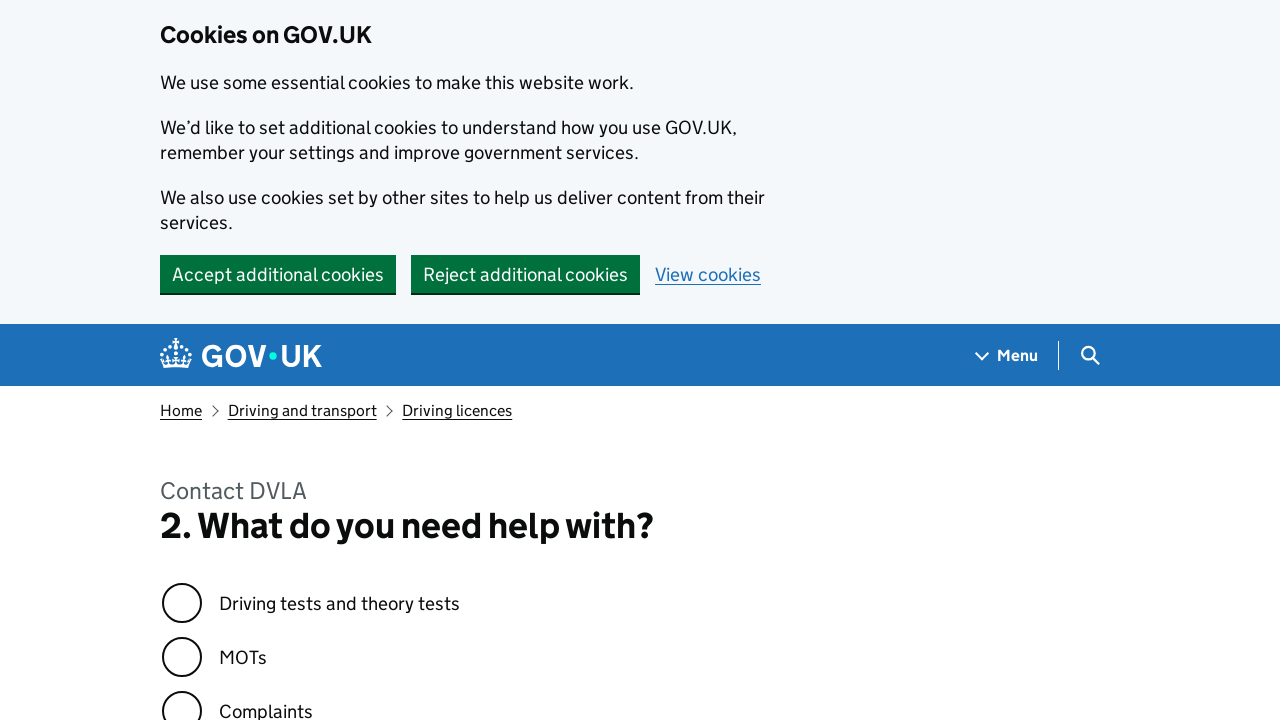

Selected 'Complaints' option at (266, 701) on internal:text="Complaints"i
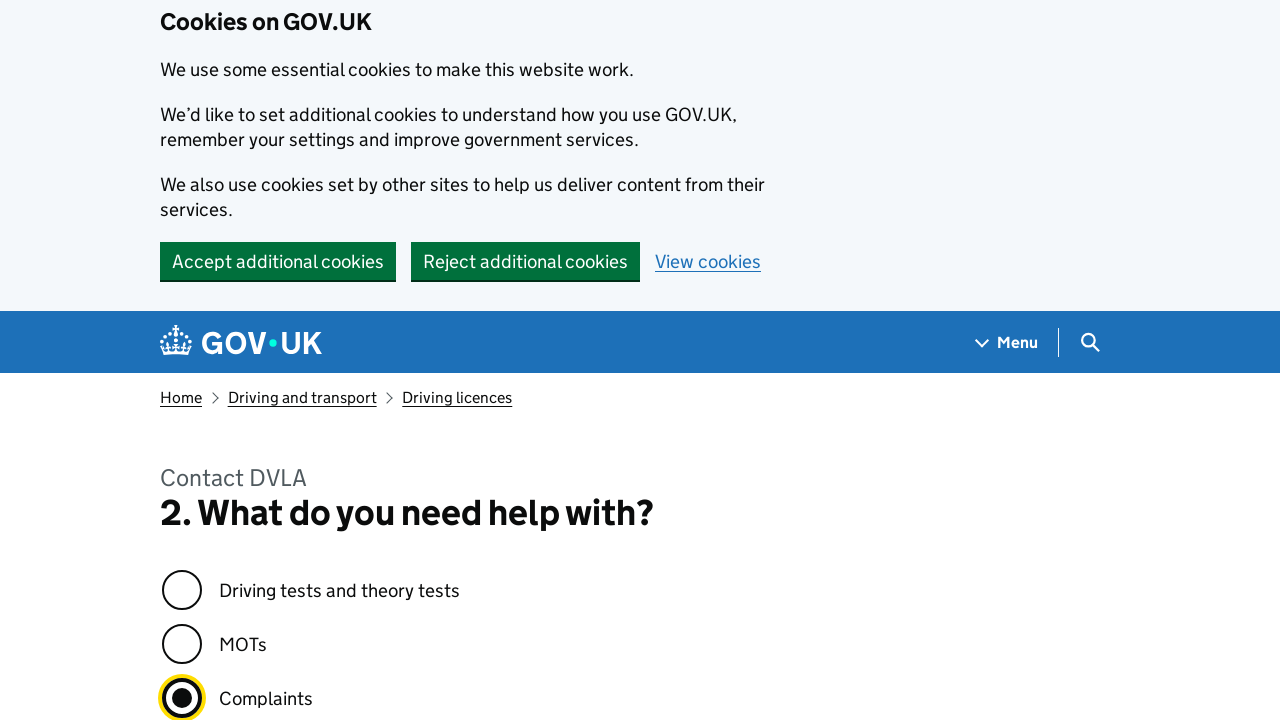

Clicked 'Next step' button after selecting 'Complaints' at (213, 360) on internal:role=button[name="Next step"i]
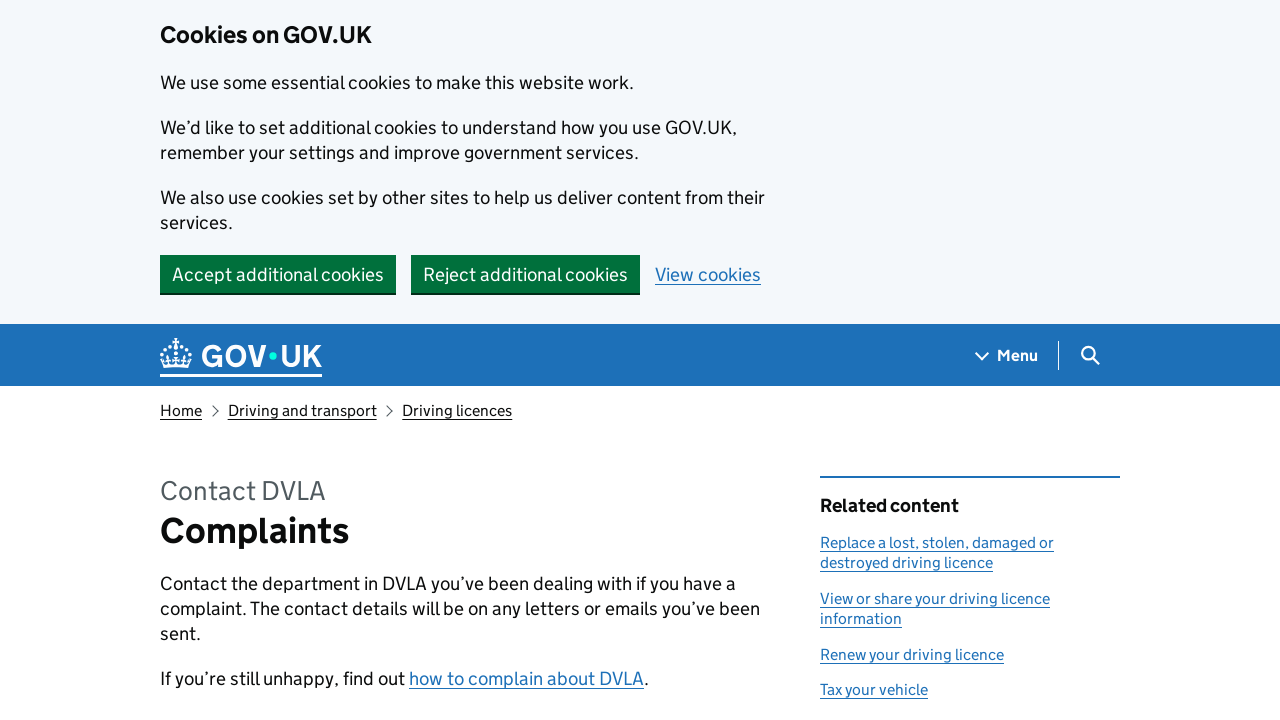

Verified 'Complaints' result heading is visible
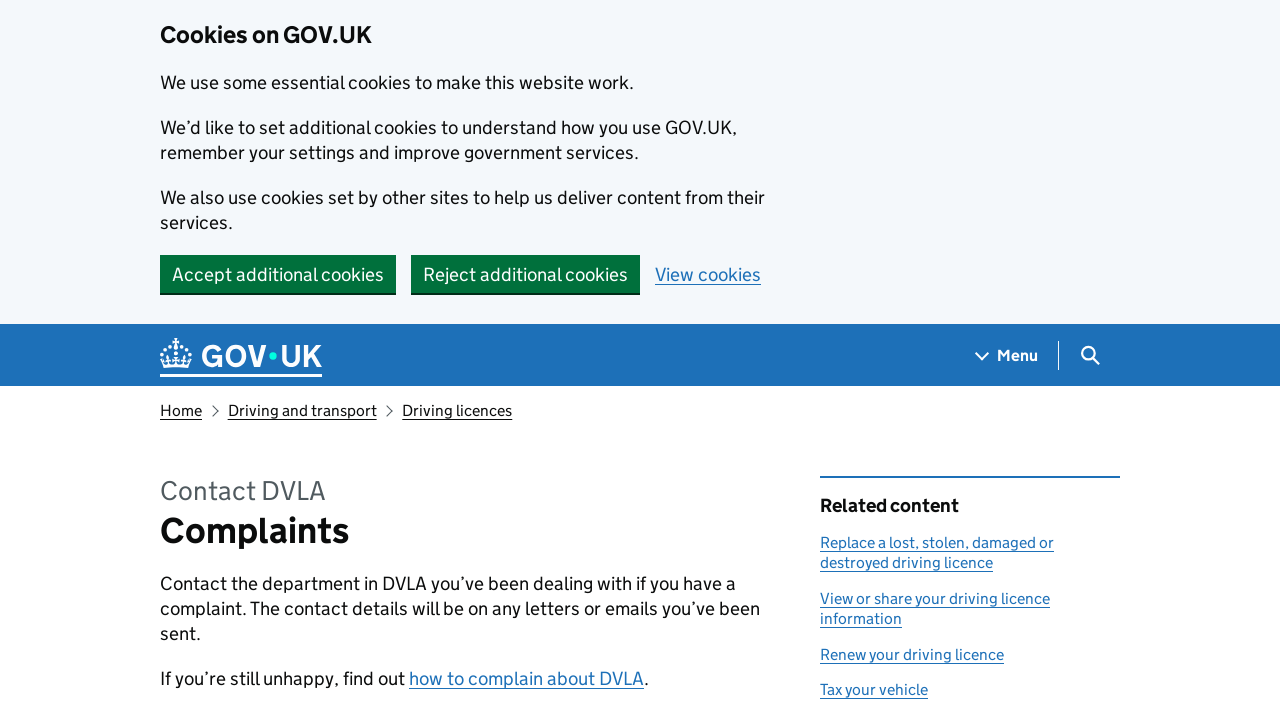

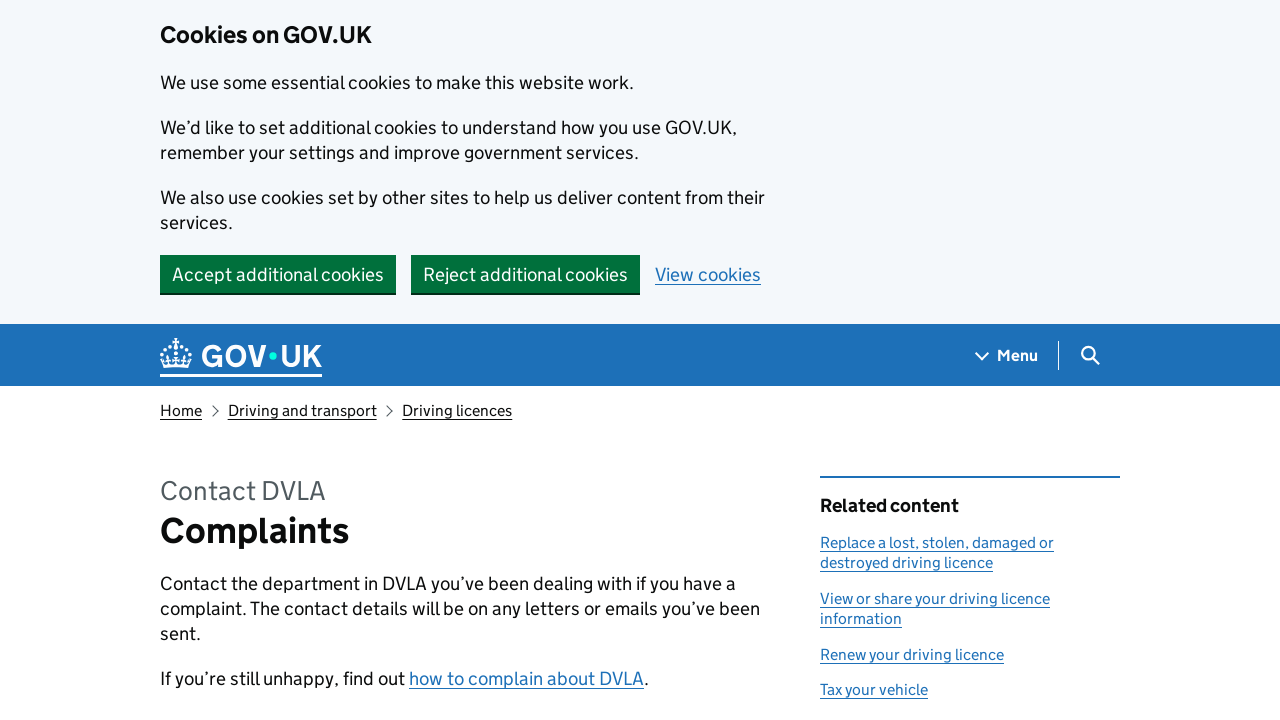